Tests the text box page by filling in the username field with a sample value

Starting URL: https://demoqa.com/text-box

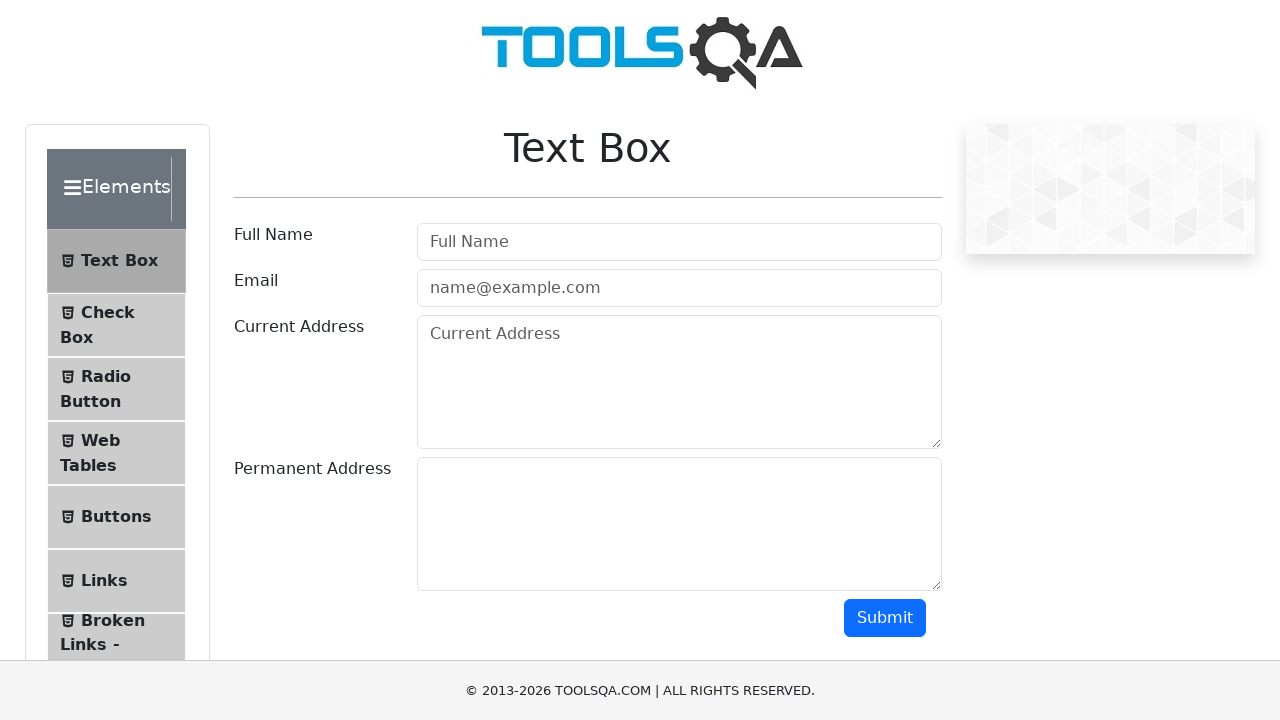

Filled username field with 'hellothere' on input#userName
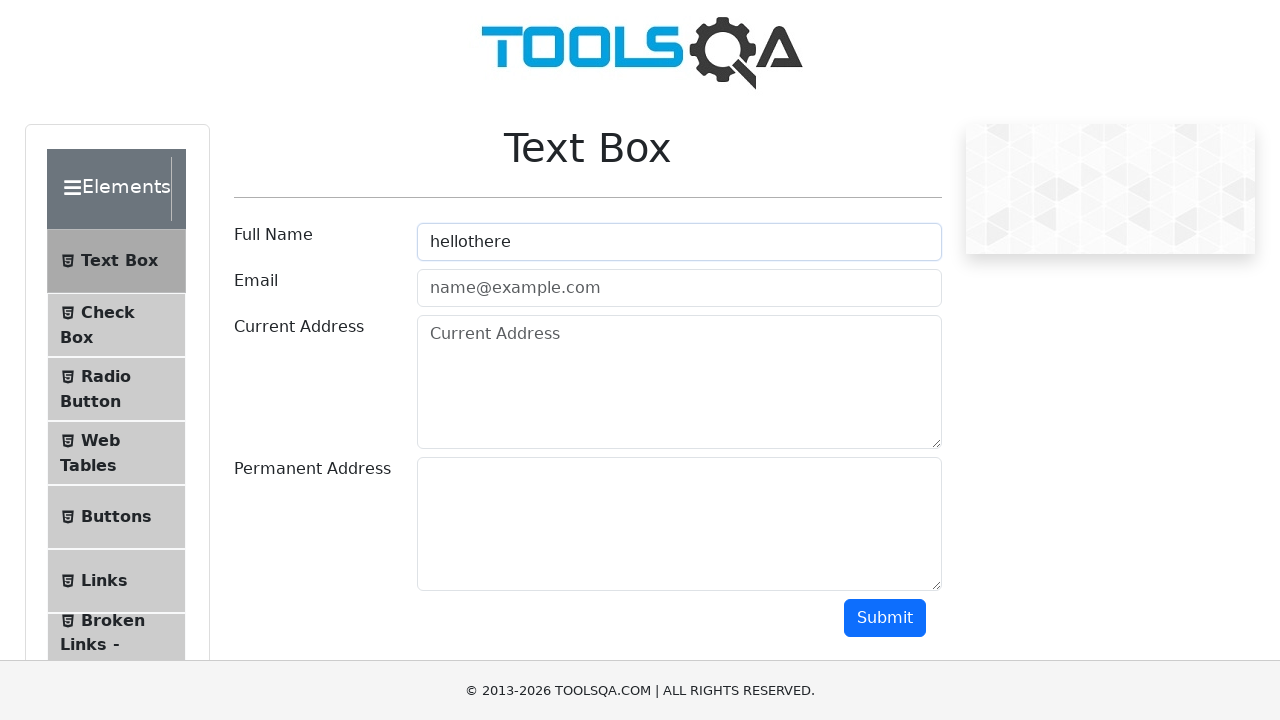

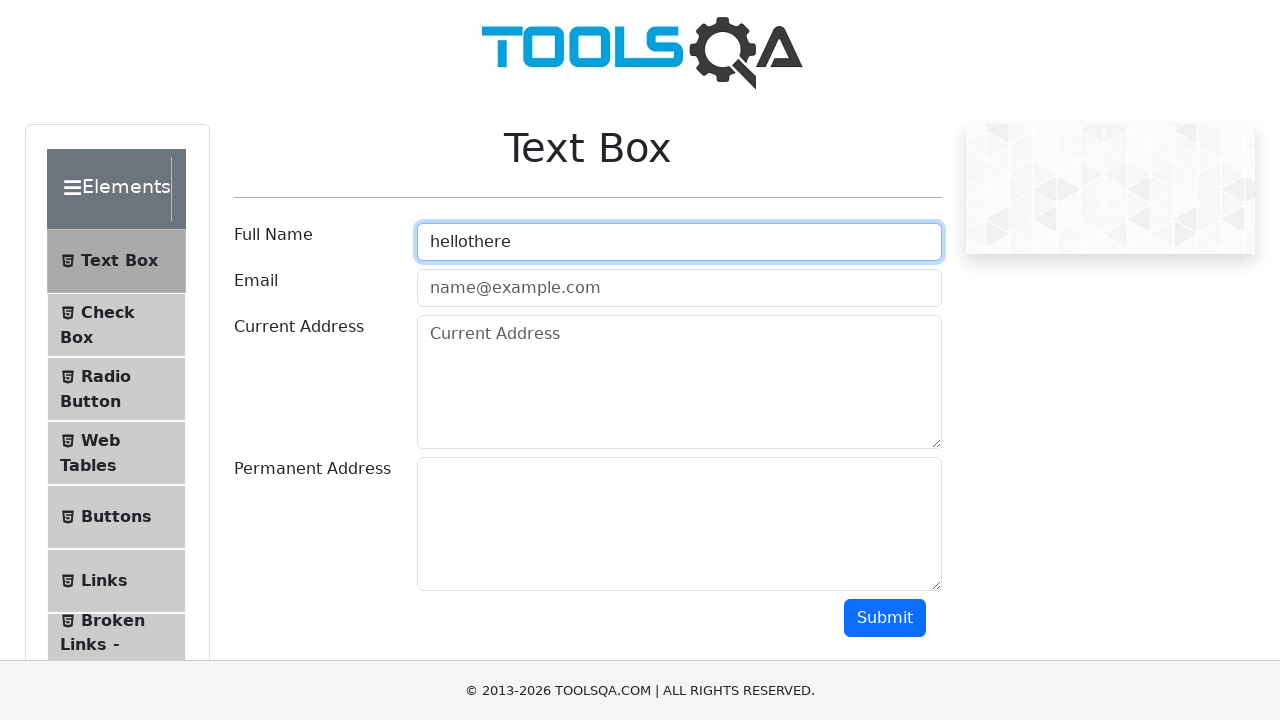